Tests that edits are cancelled when pressing Escape key.

Starting URL: https://demo.playwright.dev/todomvc

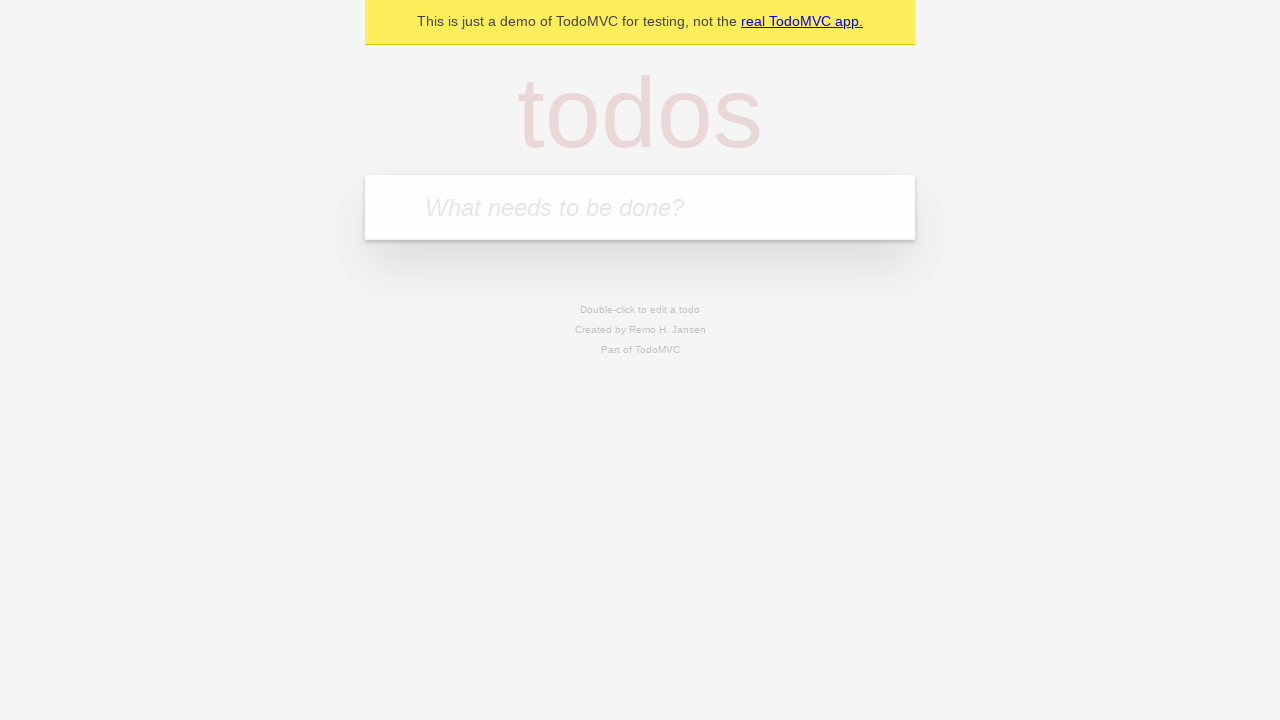

Filled todo input with 'buy some cheese' on internal:attr=[placeholder="What needs to be done?"i]
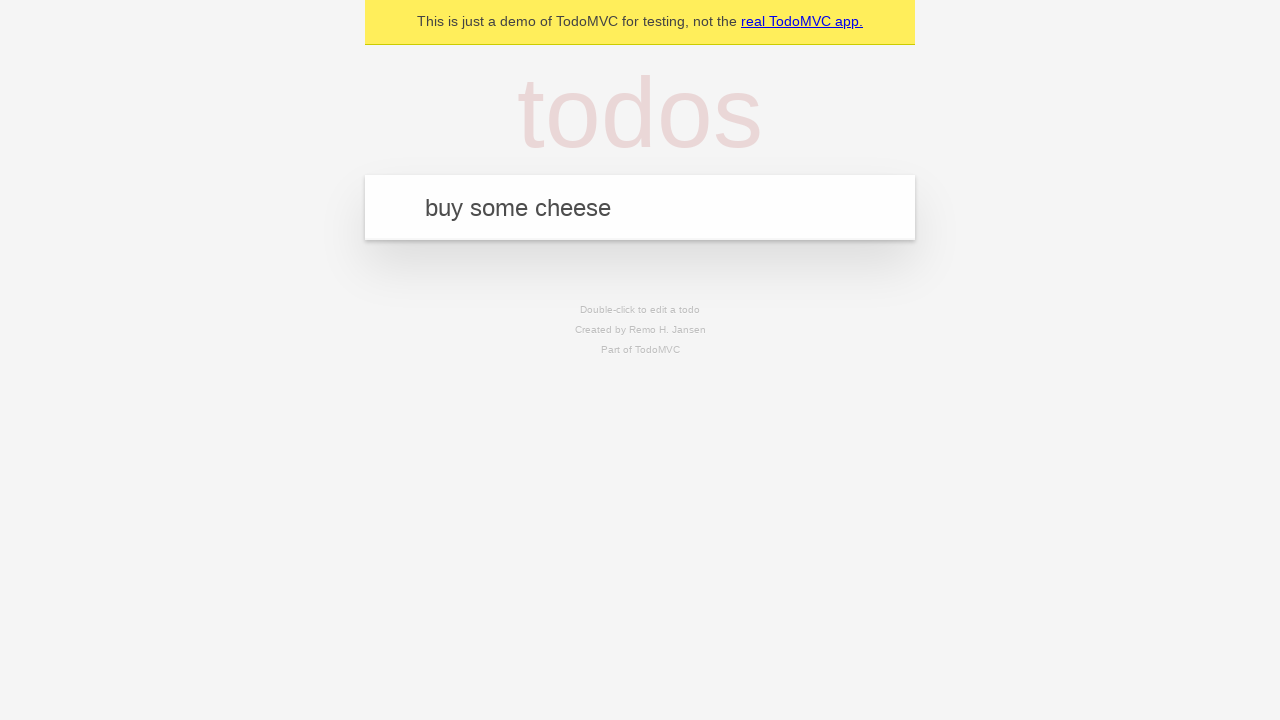

Pressed Enter to create first todo on internal:attr=[placeholder="What needs to be done?"i]
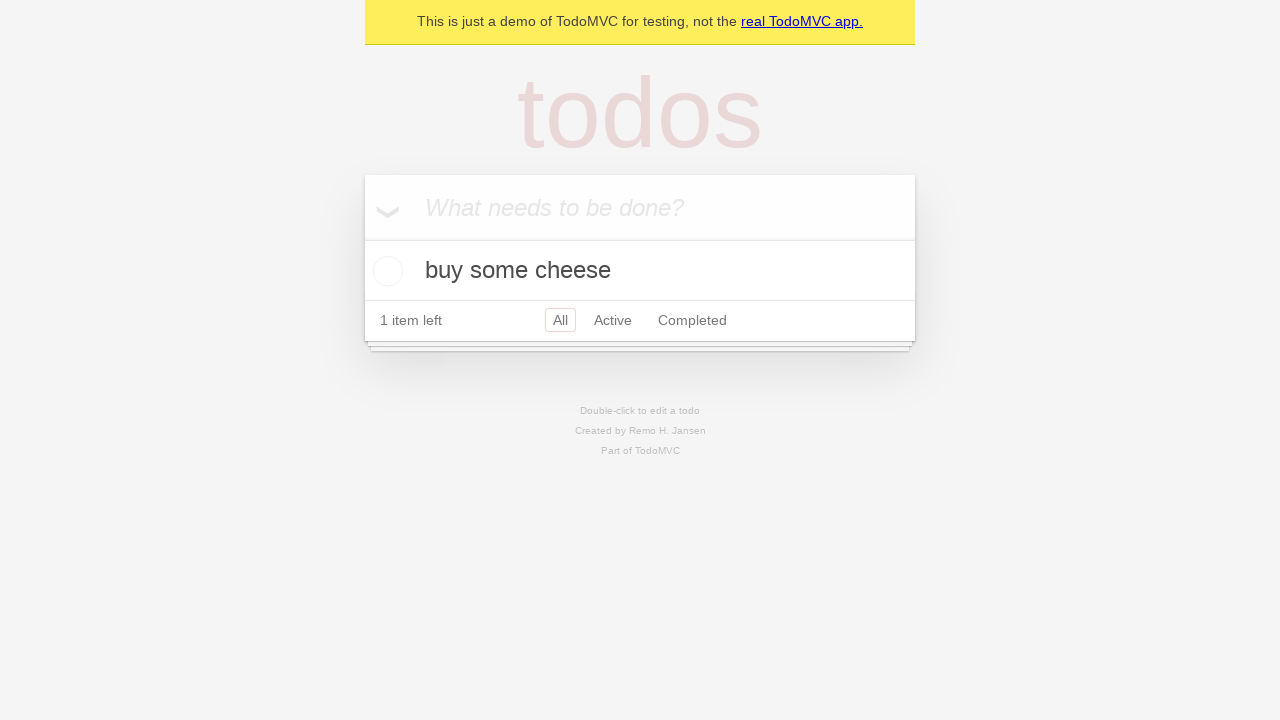

Filled todo input with 'feed the cat' on internal:attr=[placeholder="What needs to be done?"i]
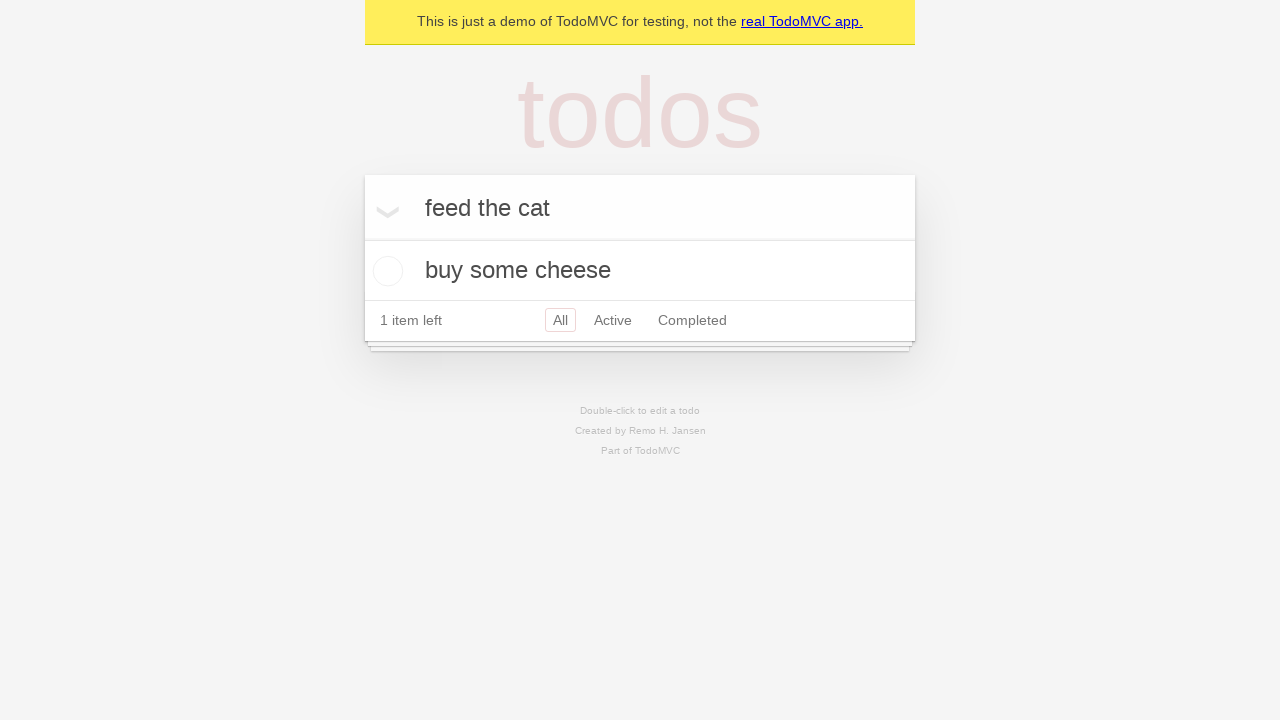

Pressed Enter to create second todo on internal:attr=[placeholder="What needs to be done?"i]
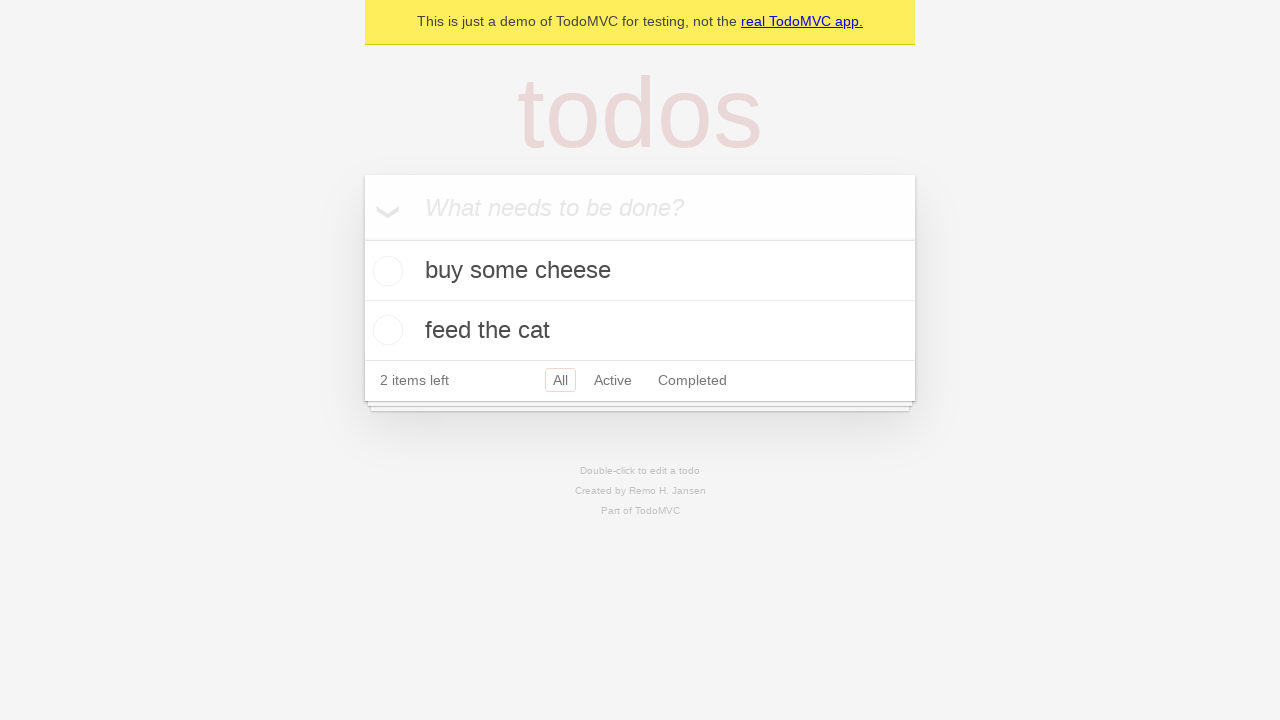

Filled todo input with 'book a doctors appointment' on internal:attr=[placeholder="What needs to be done?"i]
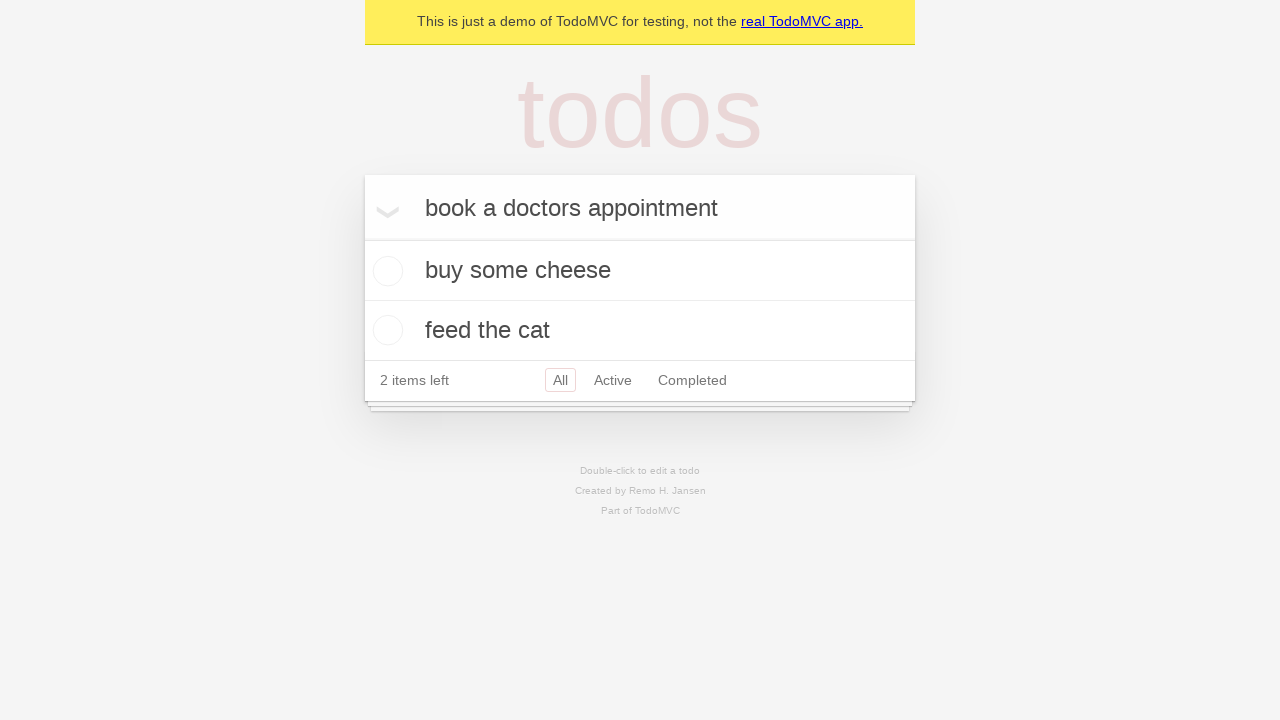

Pressed Enter to create third todo on internal:attr=[placeholder="What needs to be done?"i]
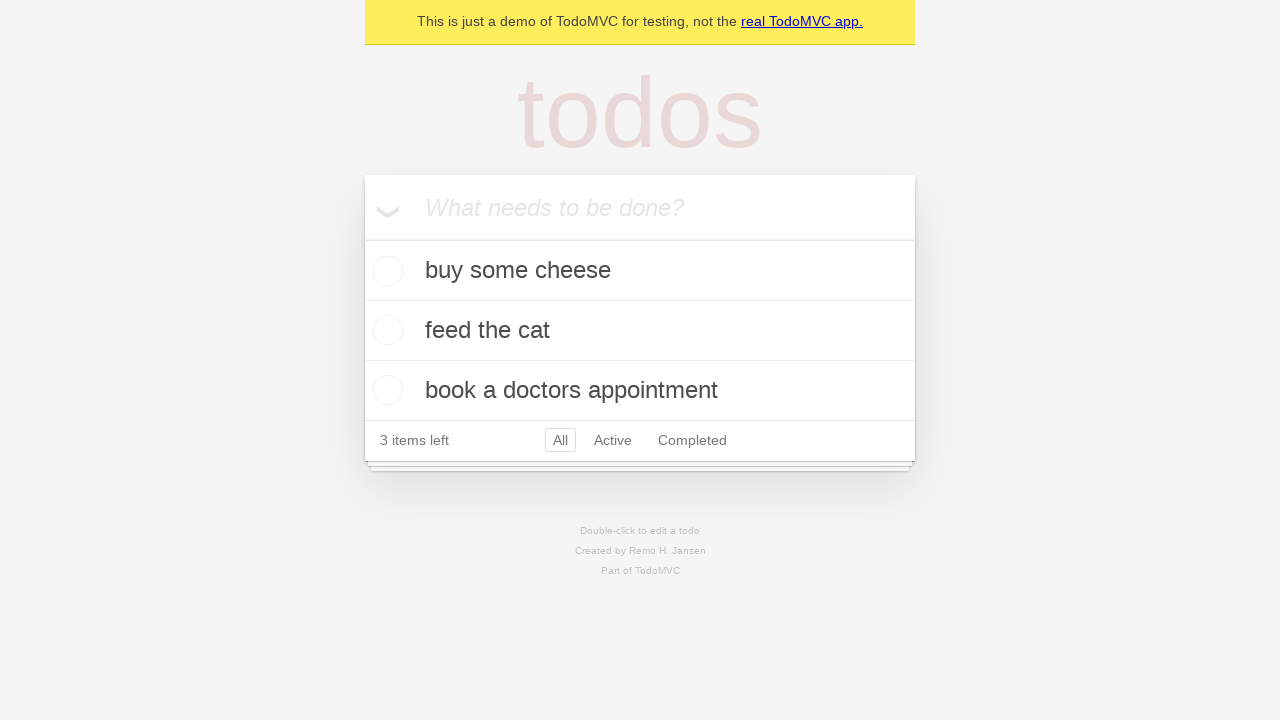

Double-clicked second todo to enter edit mode at (640, 331) on internal:testid=[data-testid="todo-item"s] >> nth=1
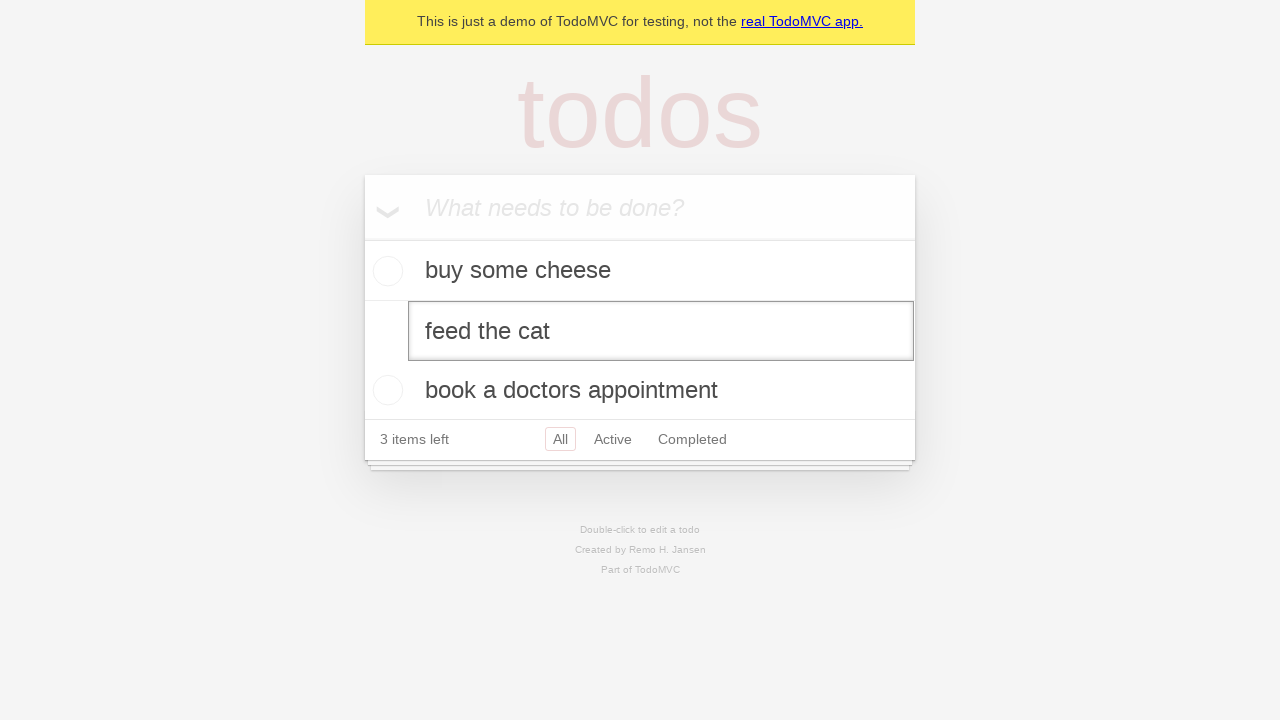

Filled edit field with 'buy some sausages' on internal:testid=[data-testid="todo-item"s] >> nth=1 >> internal:role=textbox[nam
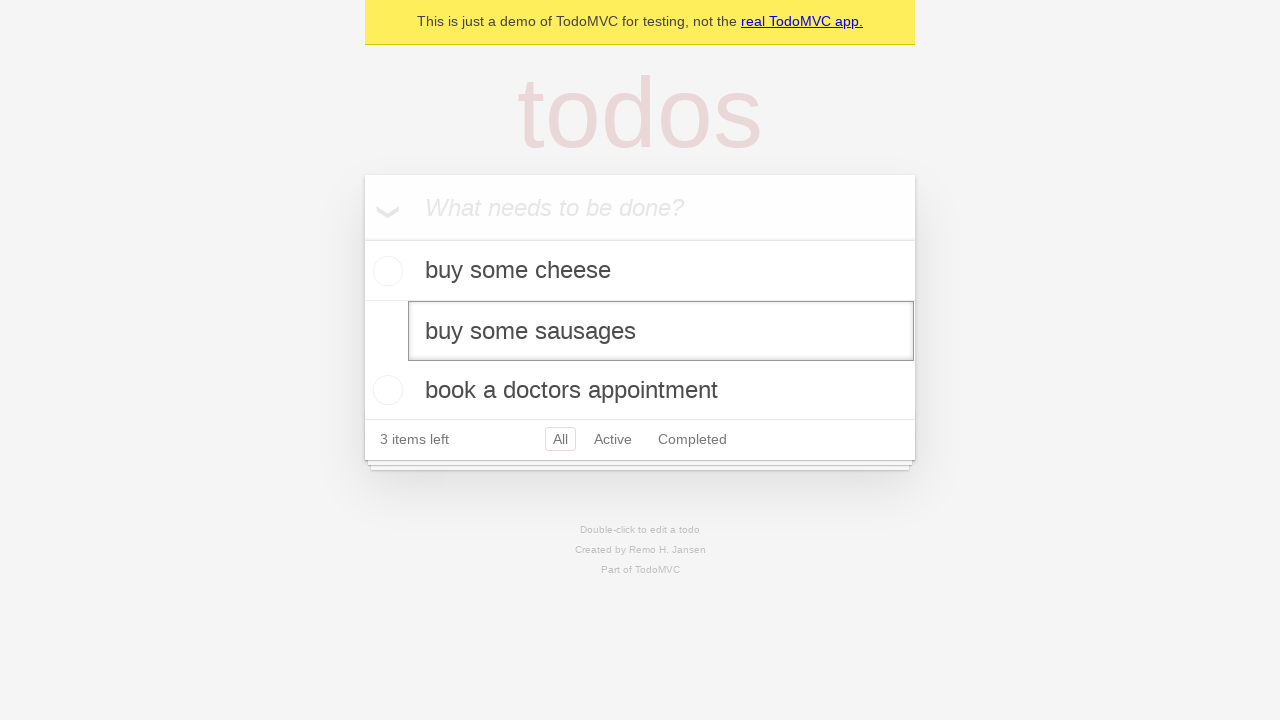

Pressed Escape key to cancel edit and discard changes on internal:testid=[data-testid="todo-item"s] >> nth=1 >> internal:role=textbox[nam
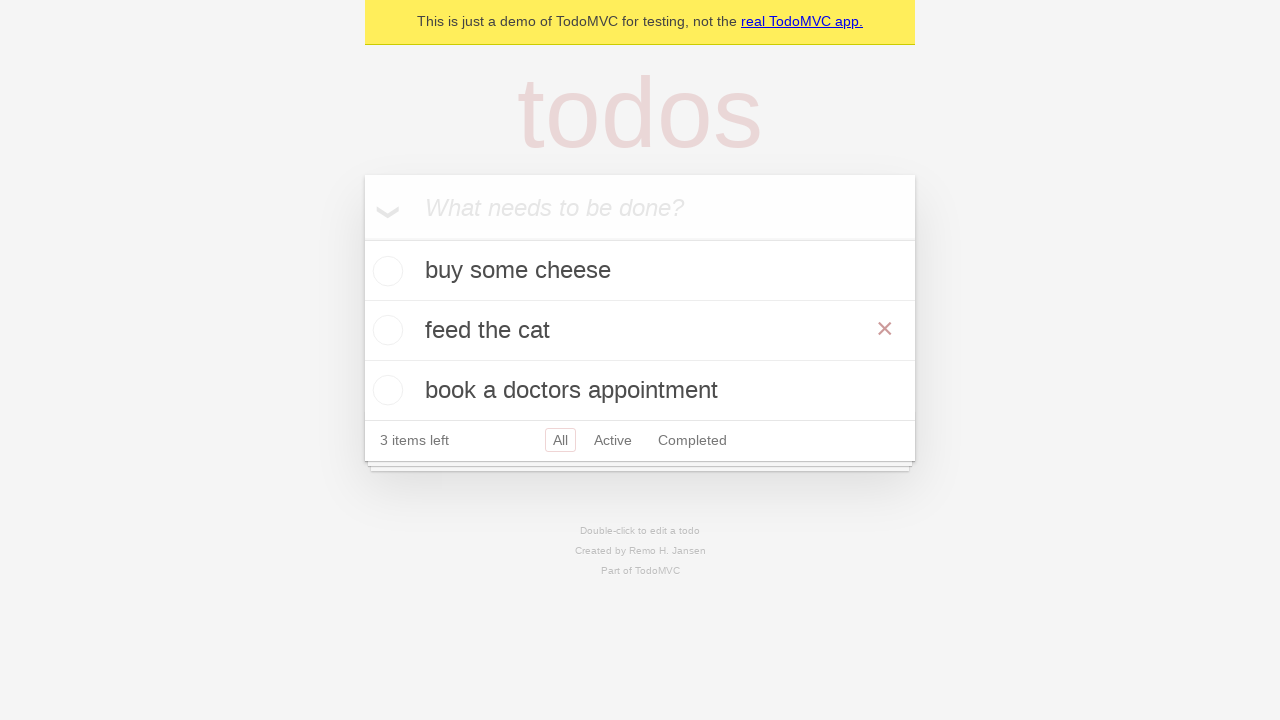

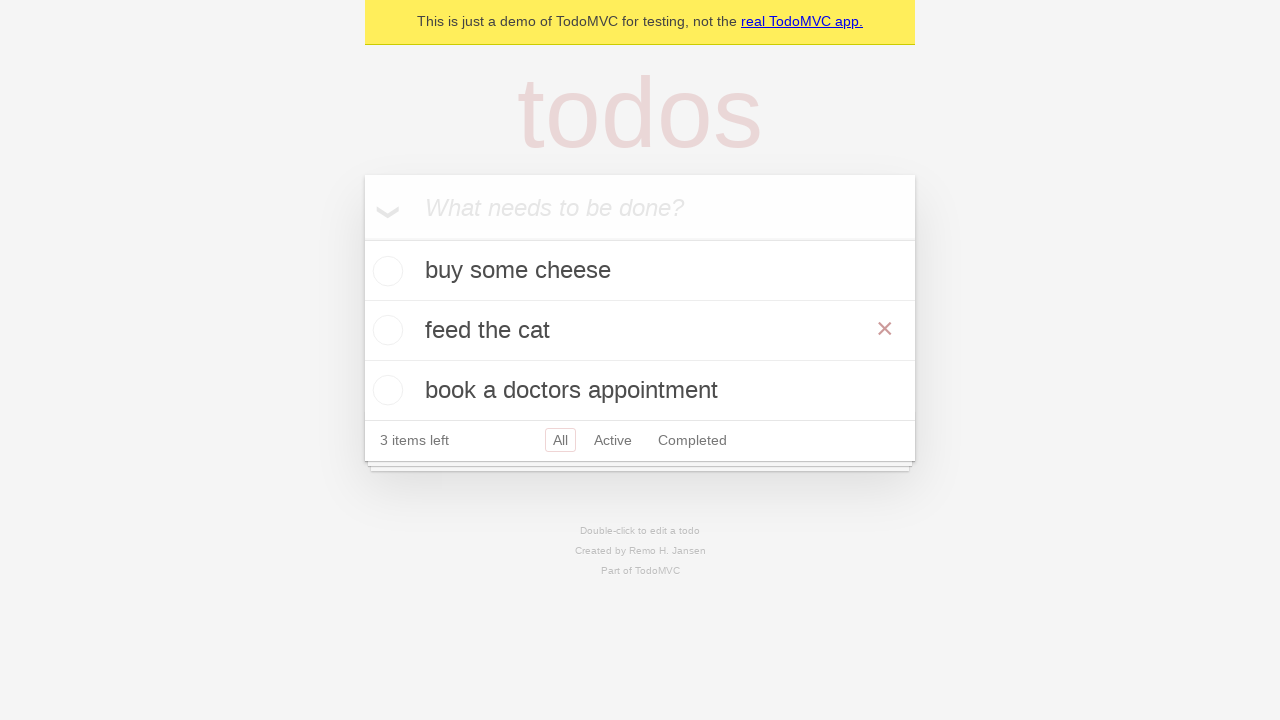